Performs a drag and drop action by dragging an element to a specific offset position

Starting URL: https://crossbrowsertesting.github.io/drag-and-drop

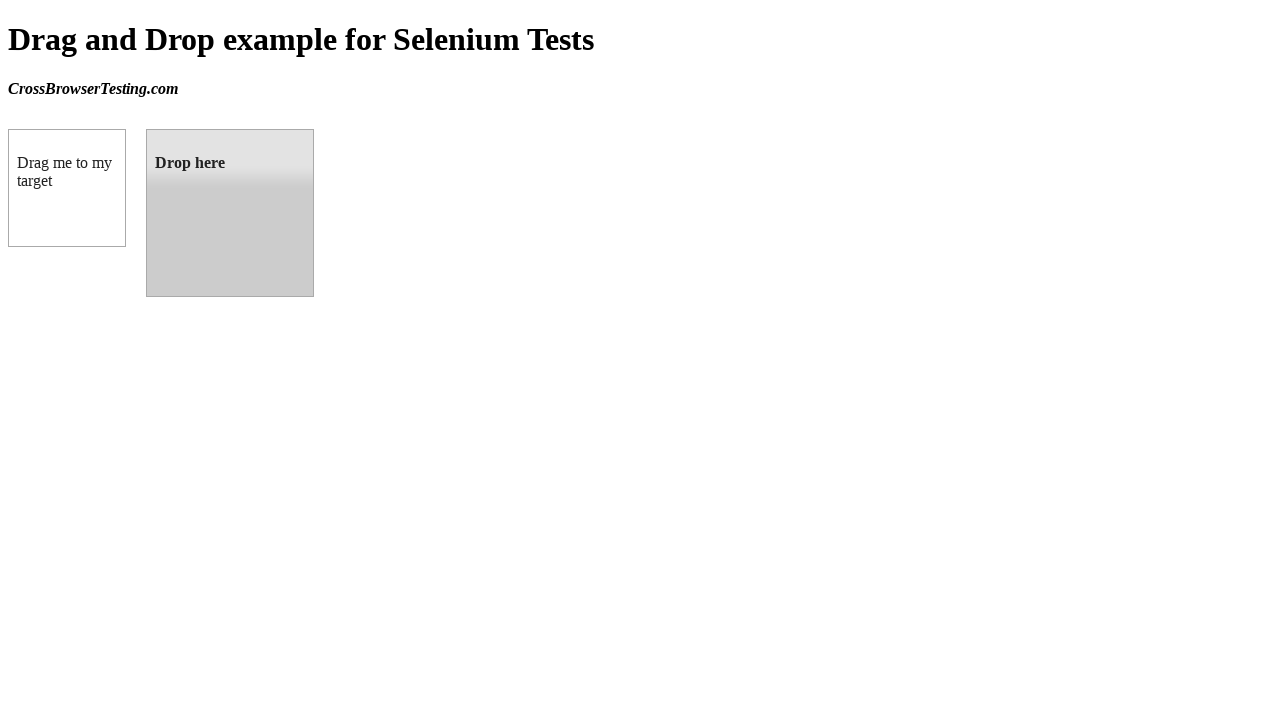

Located draggable source element
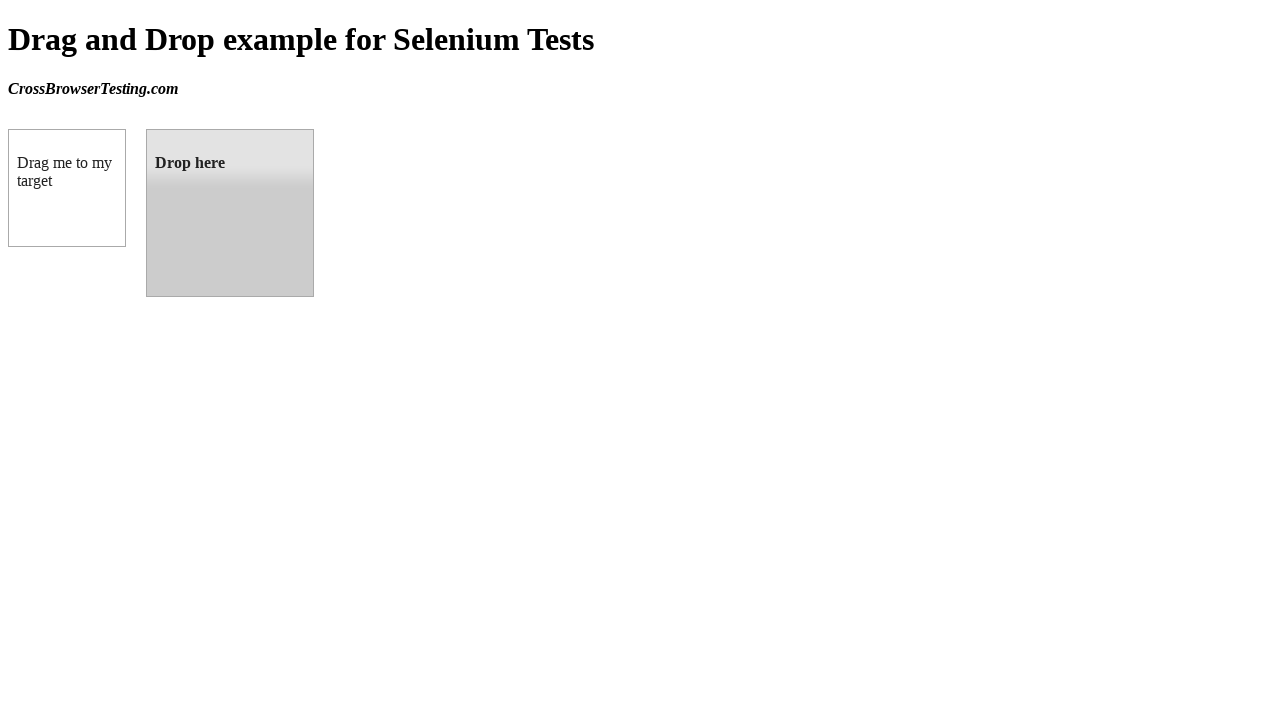

Located droppable target element
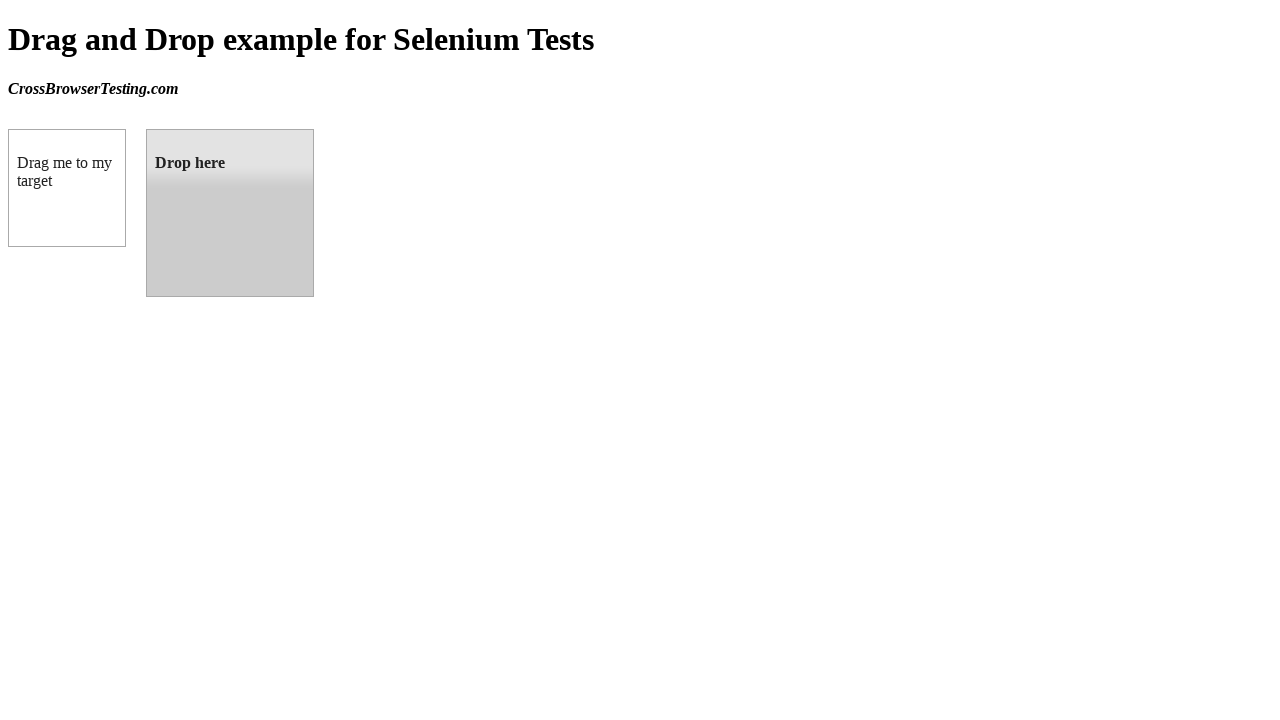

Retrieved target element bounding box coordinates
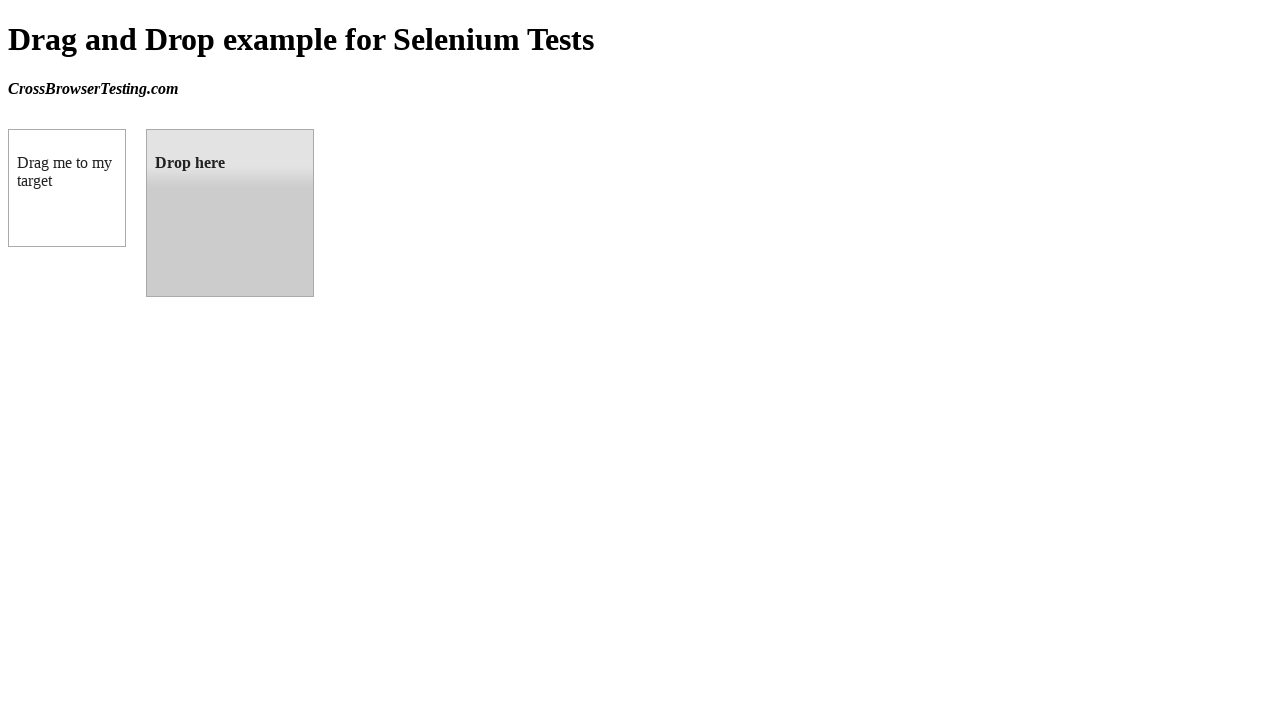

Performed drag and drop action from draggable element to droppable target at (230, 213)
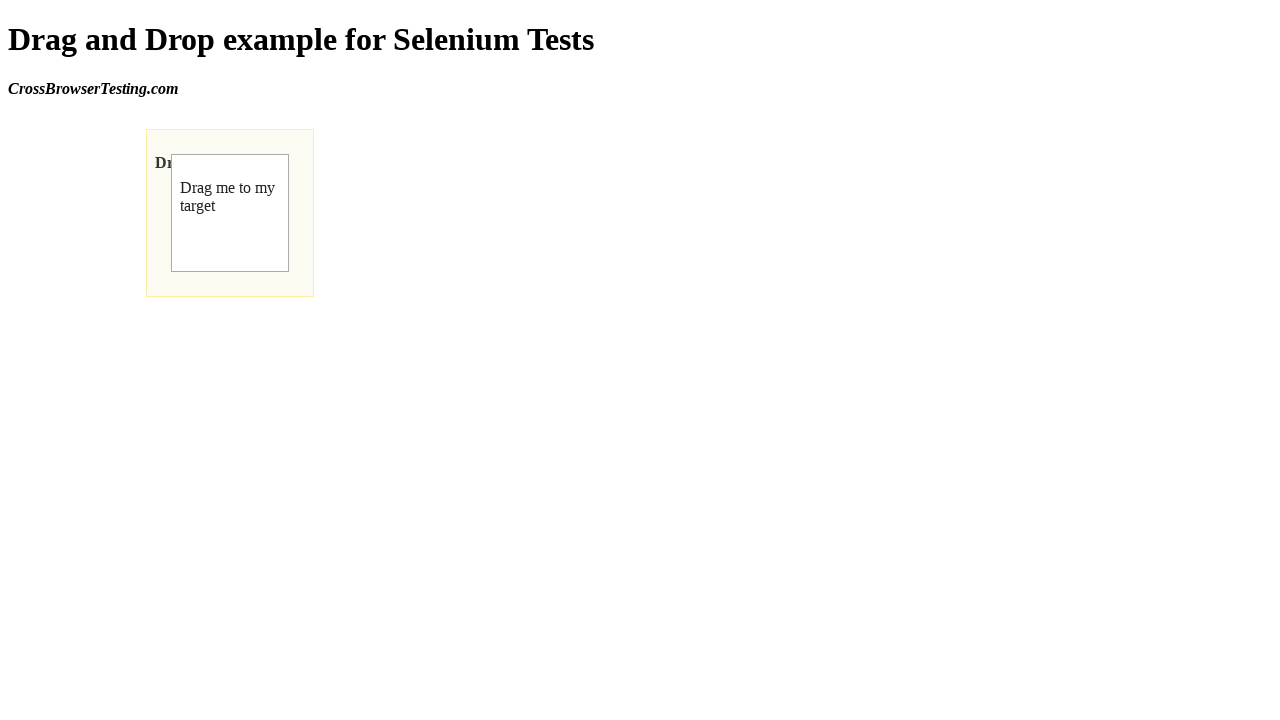

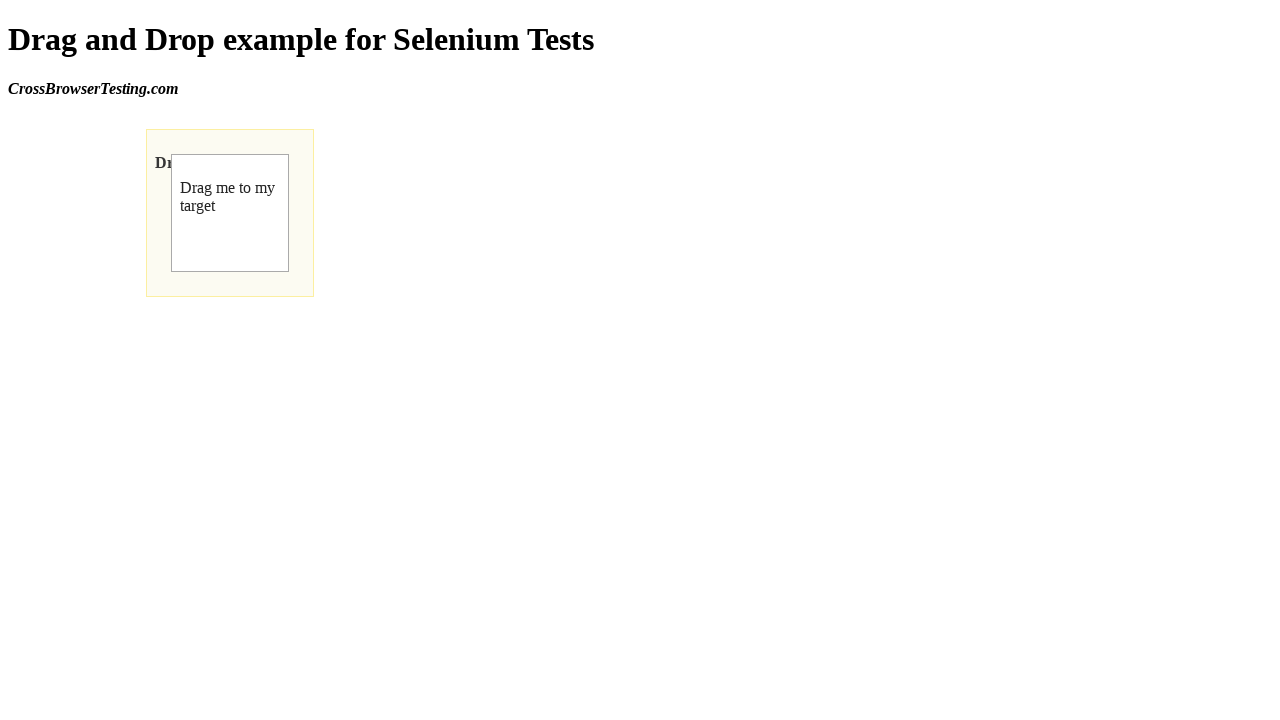